Tests browser window switching functionality by clicking a link that opens a new window, switching to the child window, closing it, and returning to the parent window.

Starting URL: https://demo.automationtesting.in/Windows.html

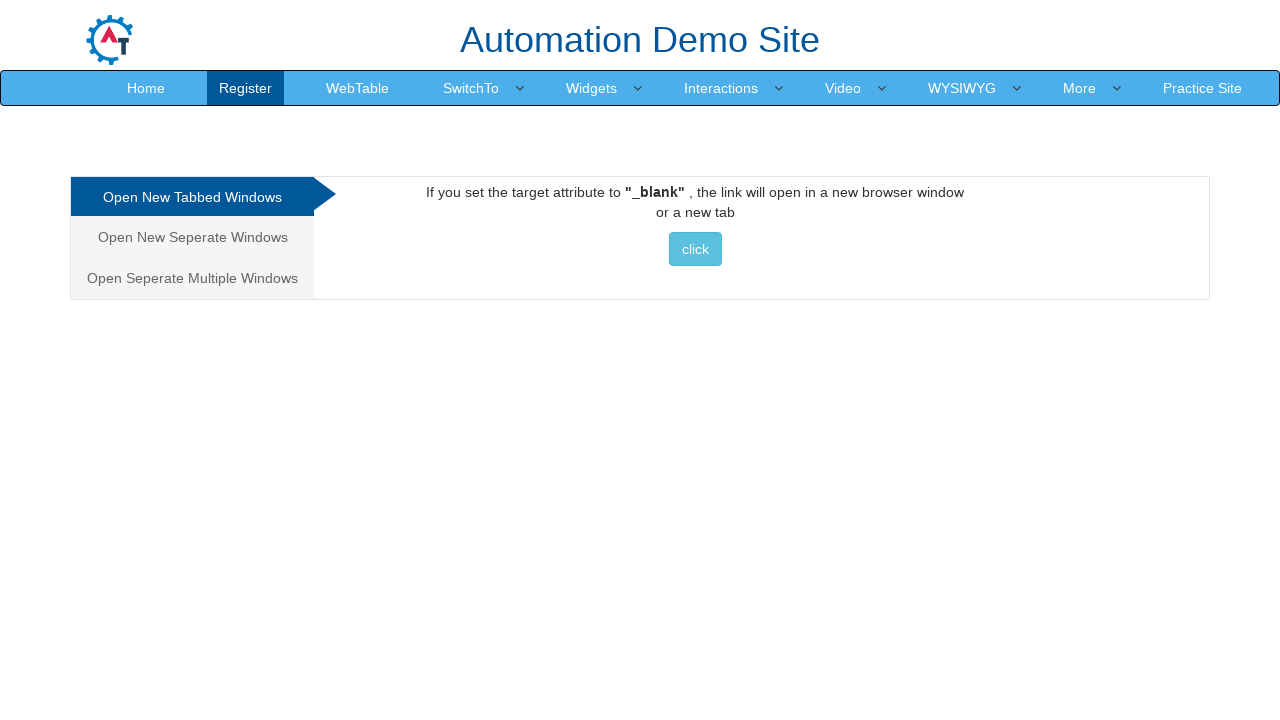

Clicked link to open new window at (695, 249) on text=click
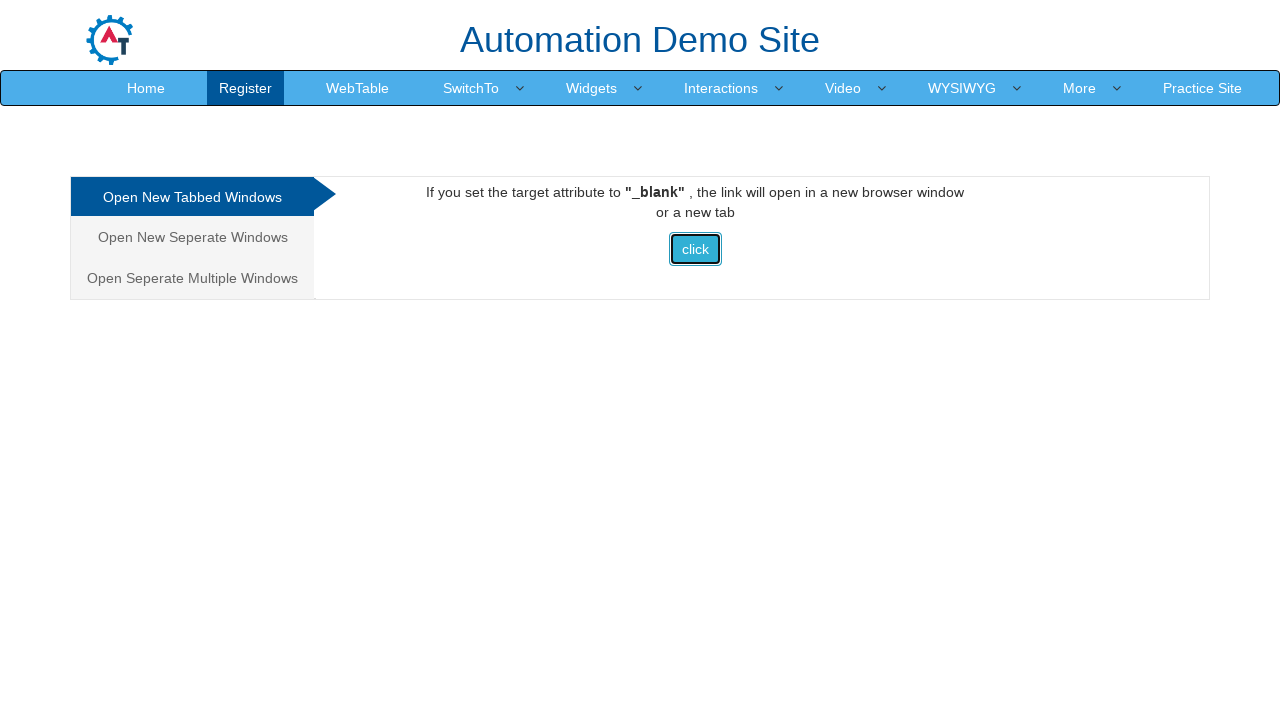

Captured new child window page object
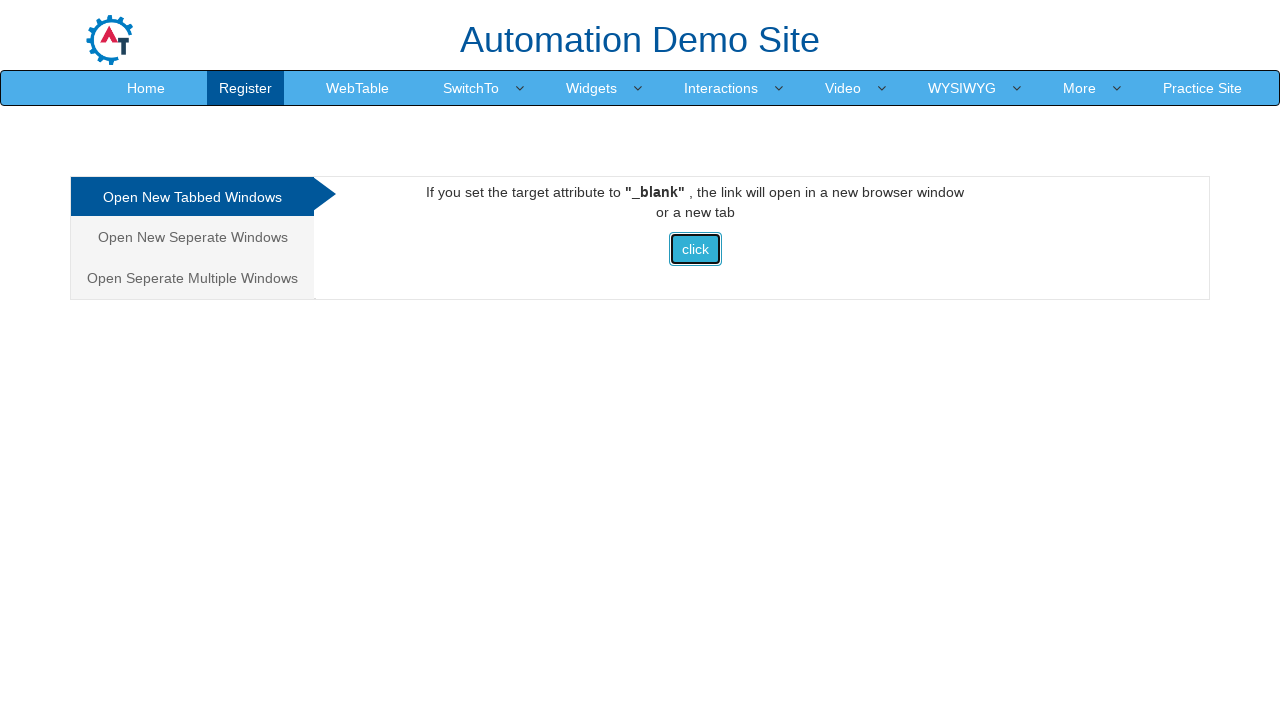

Child window finished loading
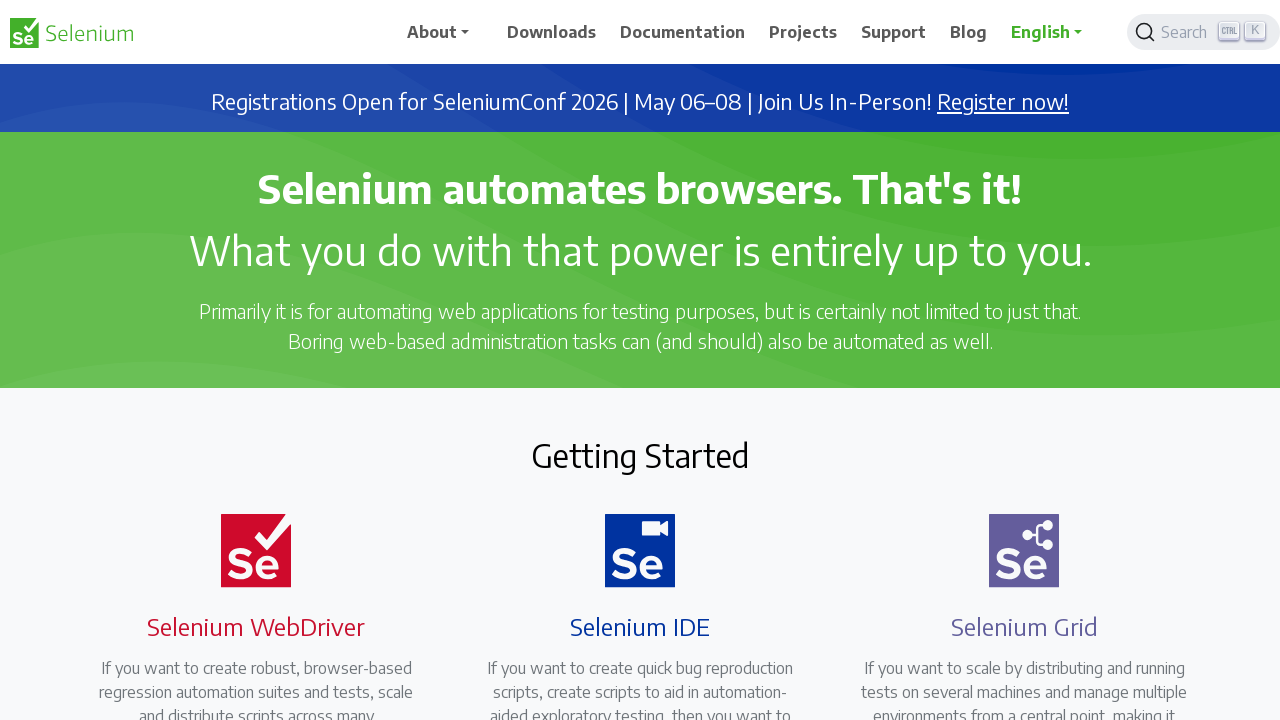

Closed child window
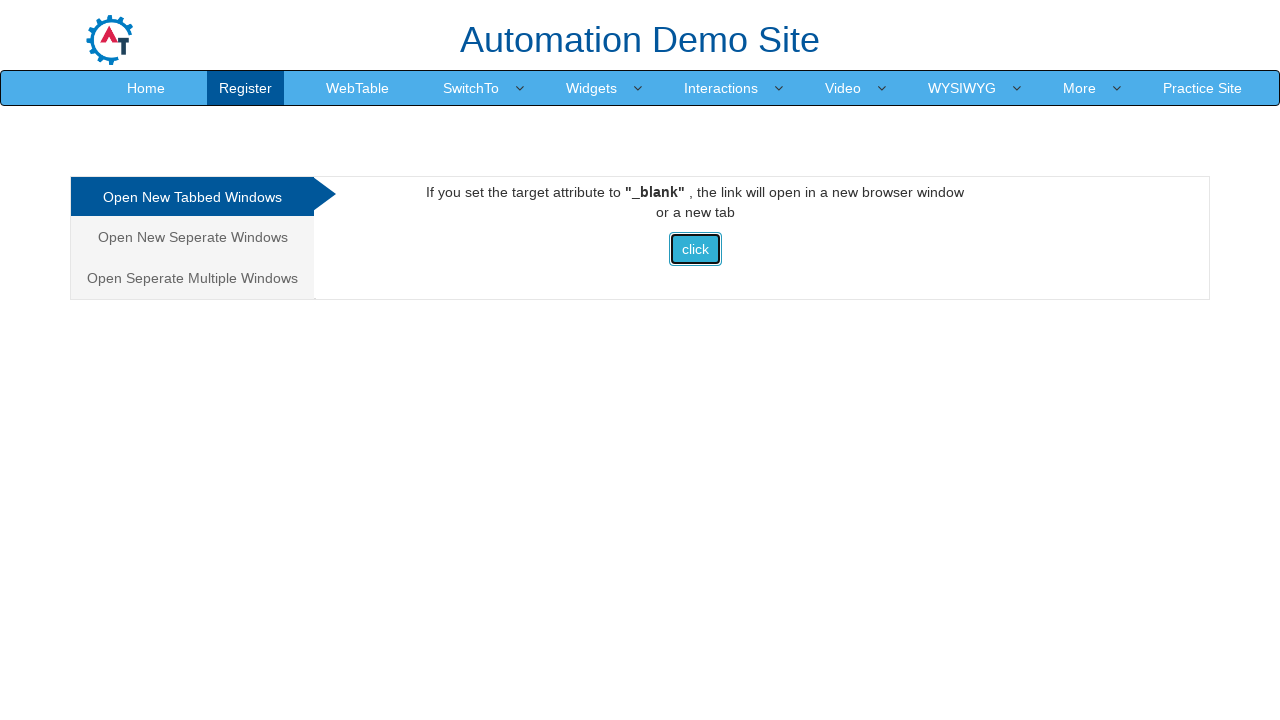

Verified parent window is active and click element is present
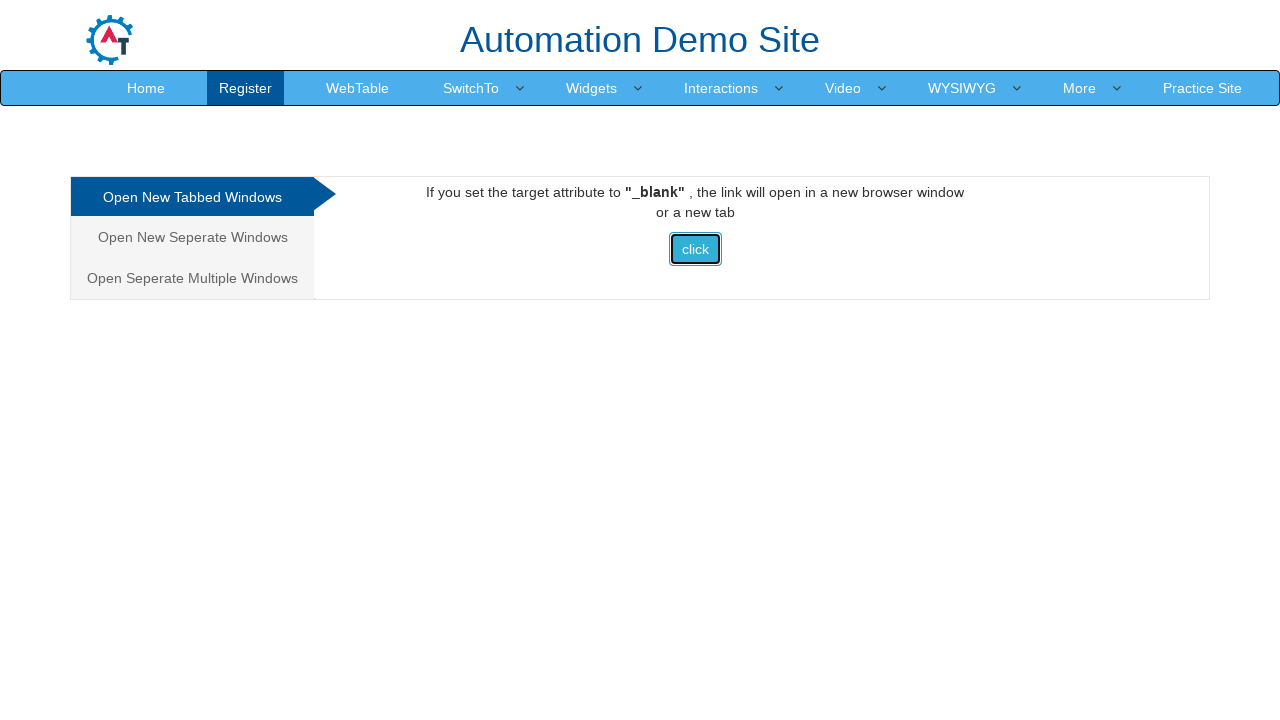

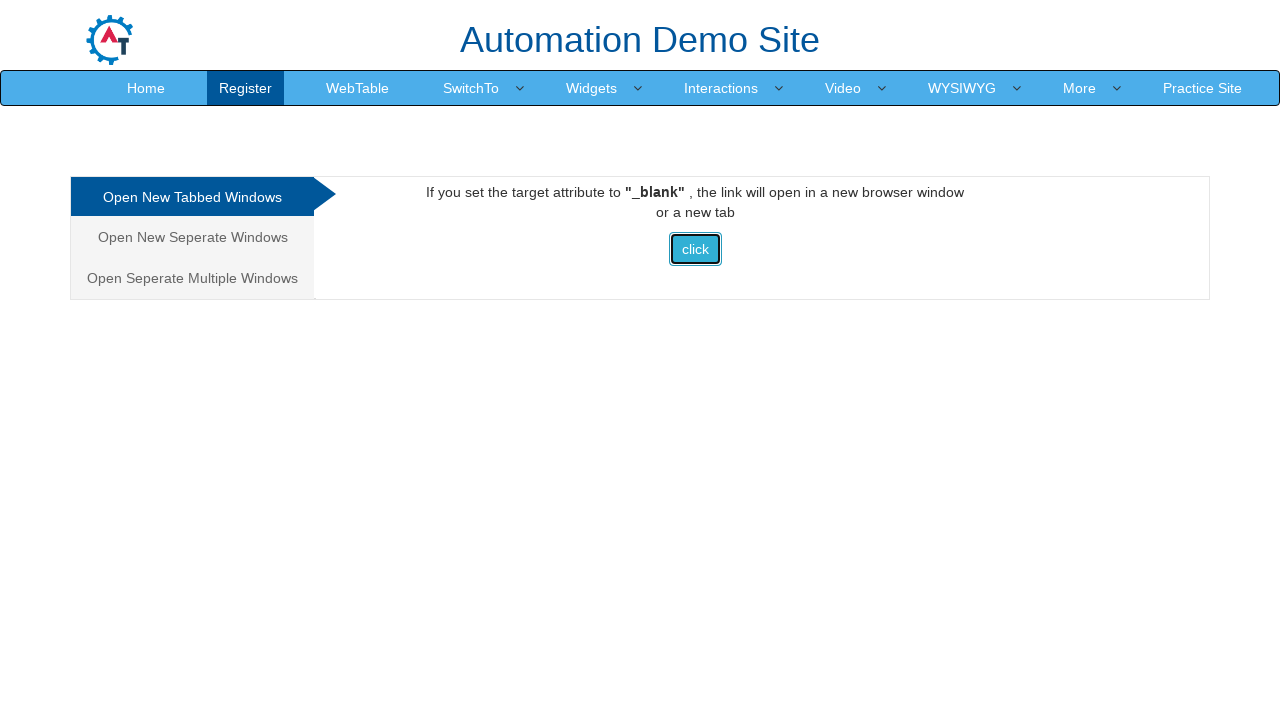